Tests window handling by navigating to a multiple windows page, opening a new window, and switching between parent and child windows

Starting URL: https://the-internet.herokuapp.com/

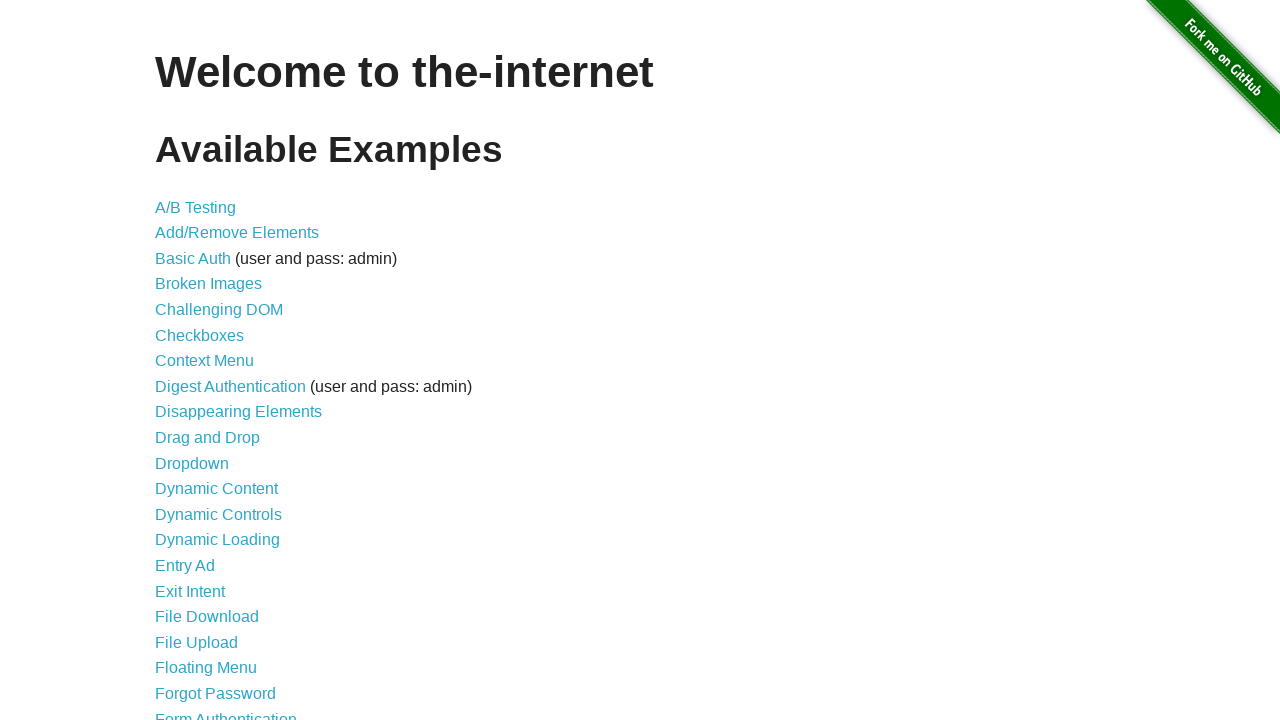

Clicked on 'Multiple Windows' link to navigate to multiple windows page at (218, 369) on text='Multiple Windows'
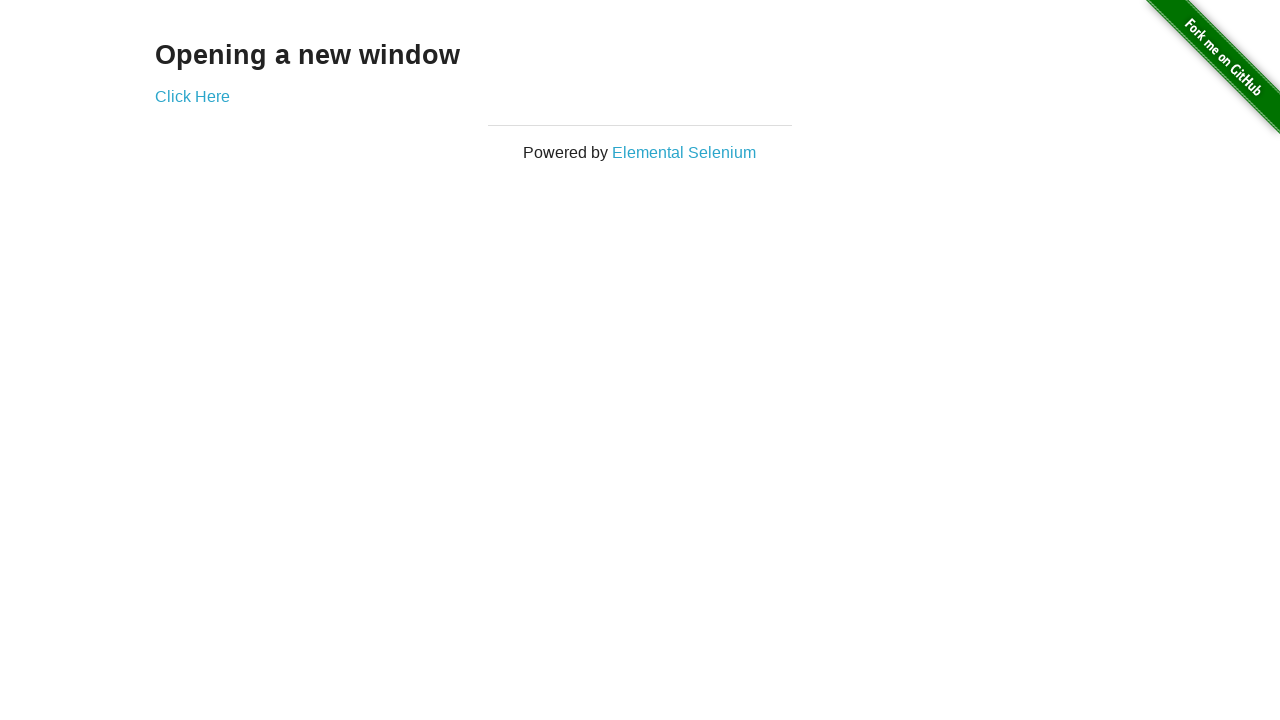

Clicked 'Click Here' button to open new child window at (192, 96) on text='Click Here'
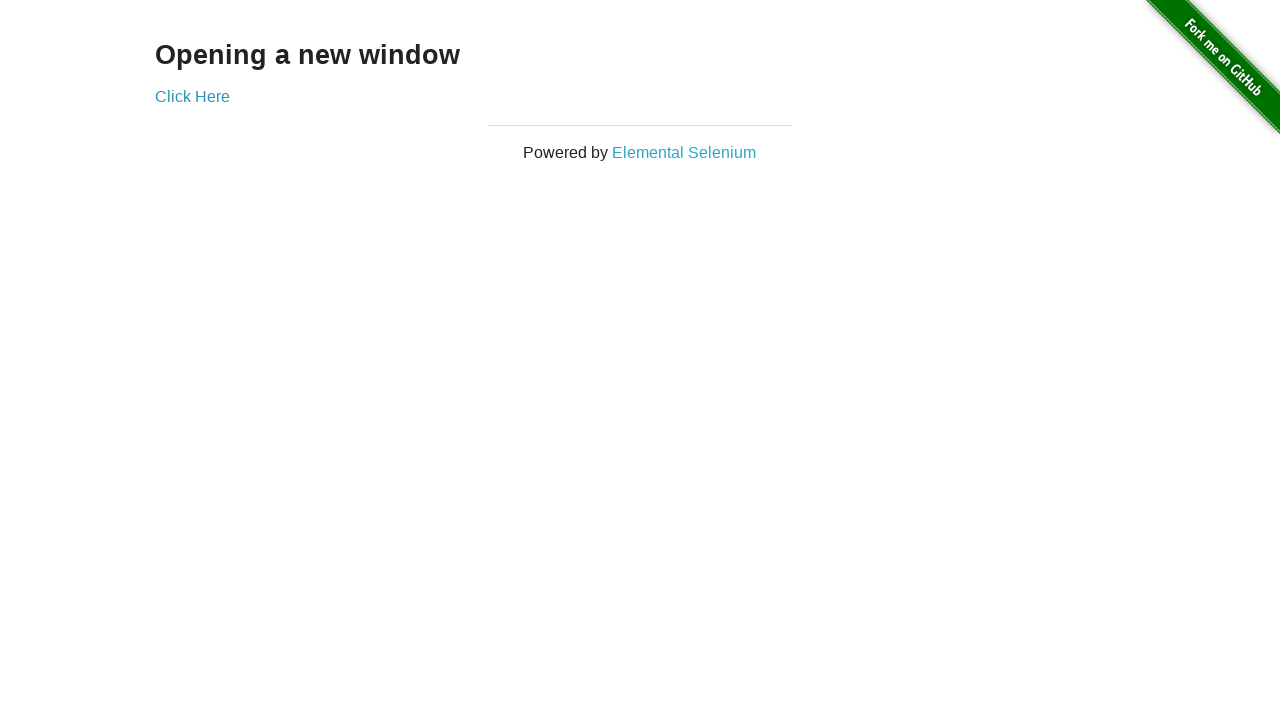

New child window opened and captured
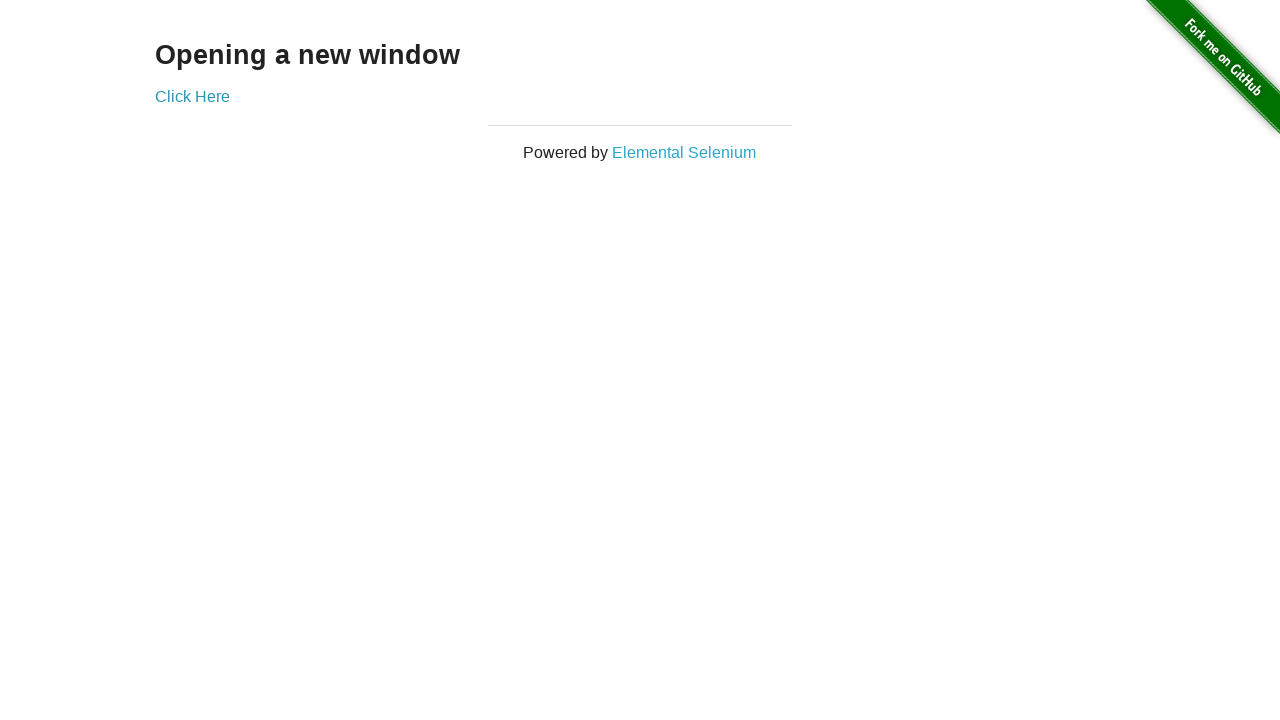

Child window page loaded completely
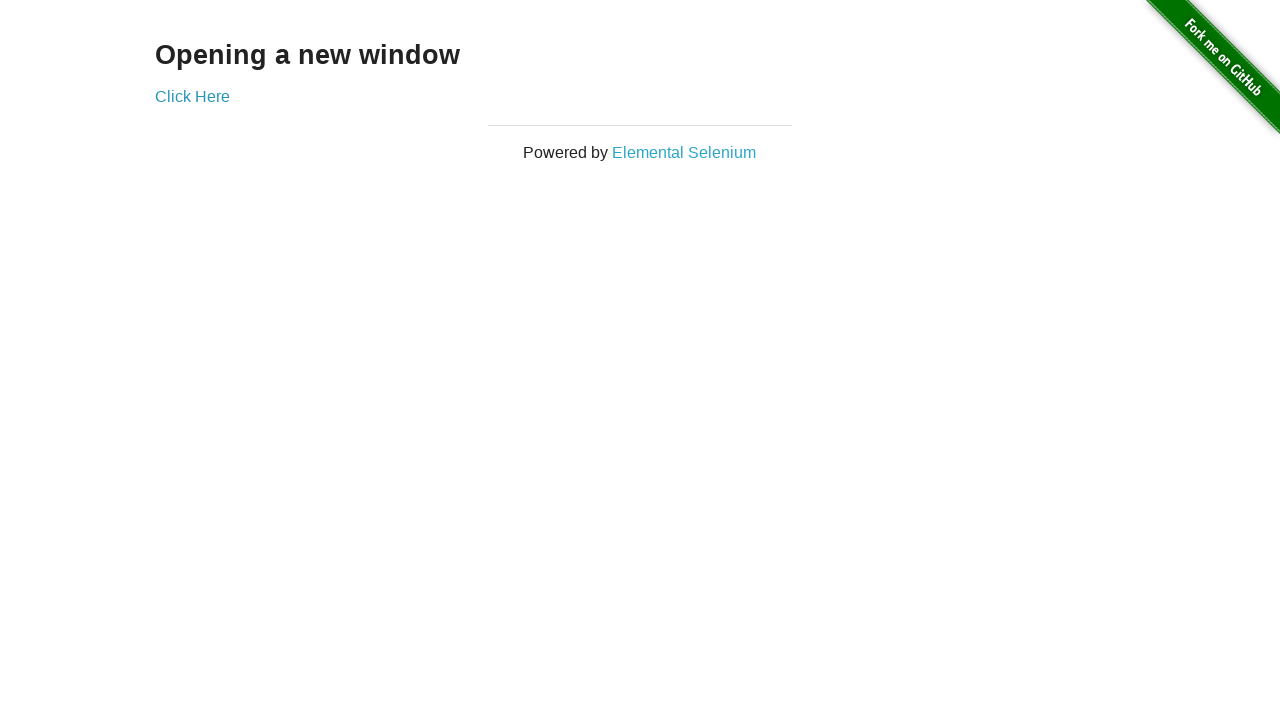

Retrieved child window title: 'New Window'
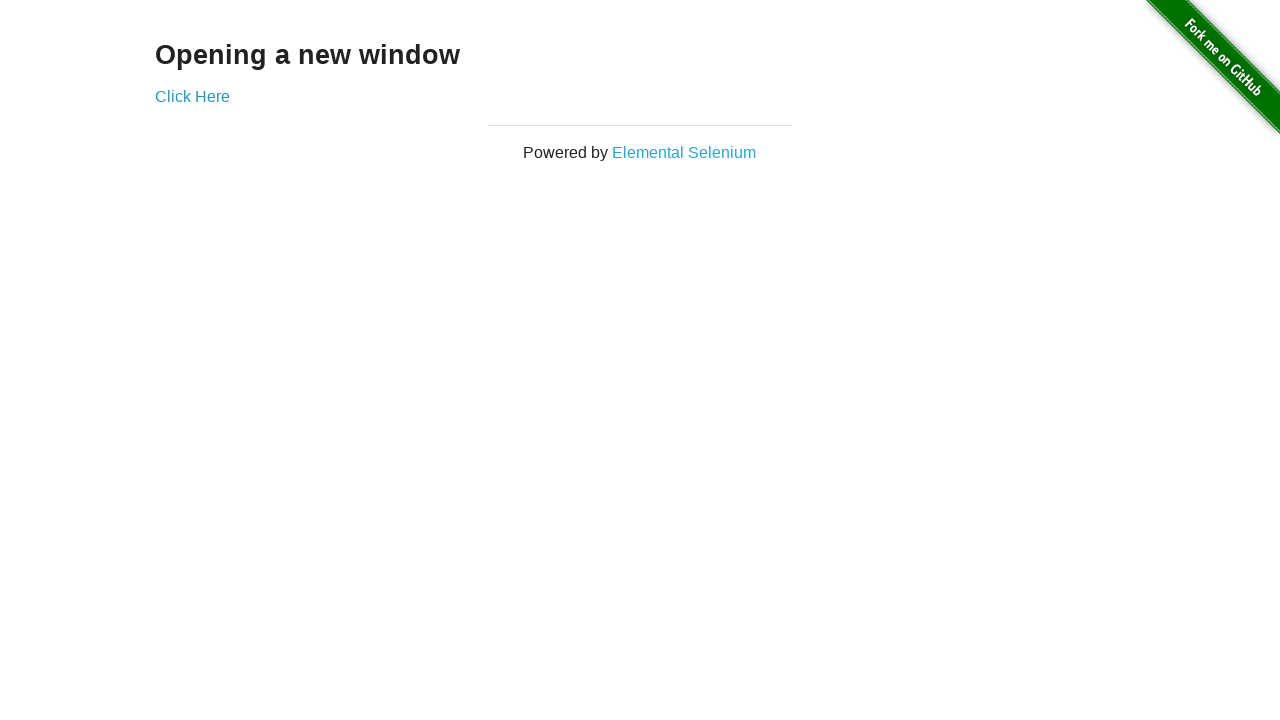

Retrieved parent window title: 'The Internet'
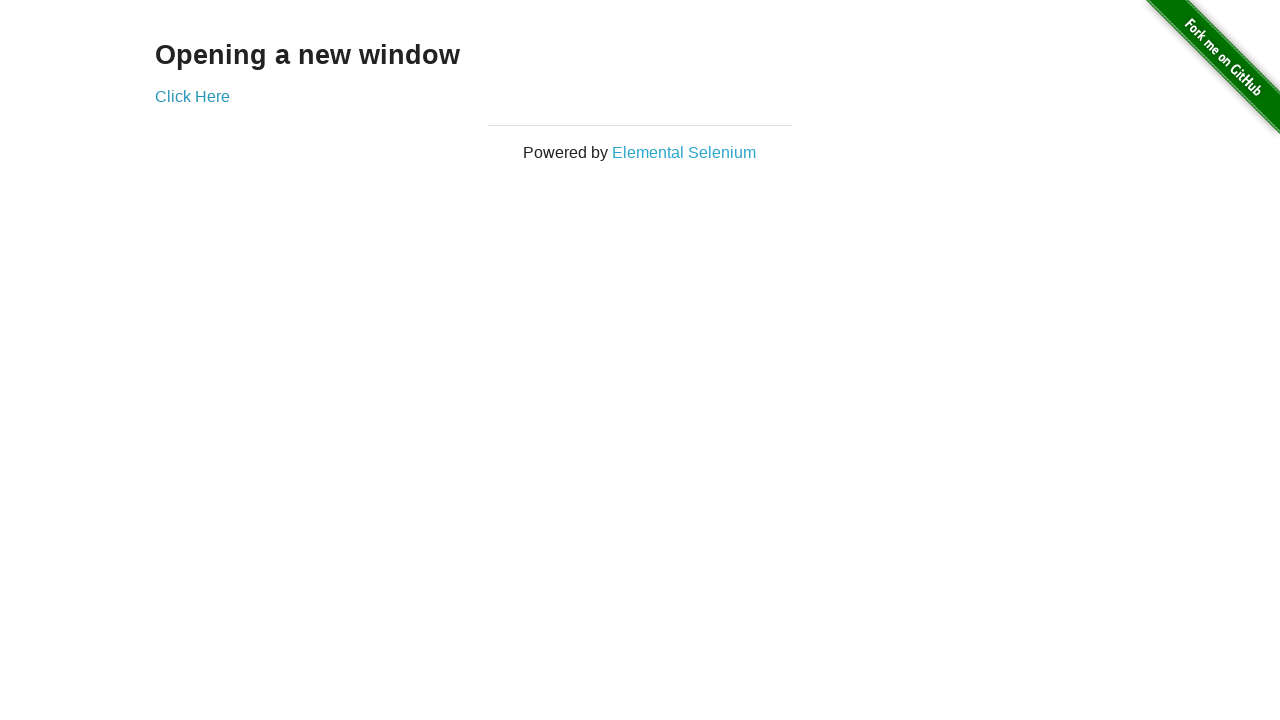

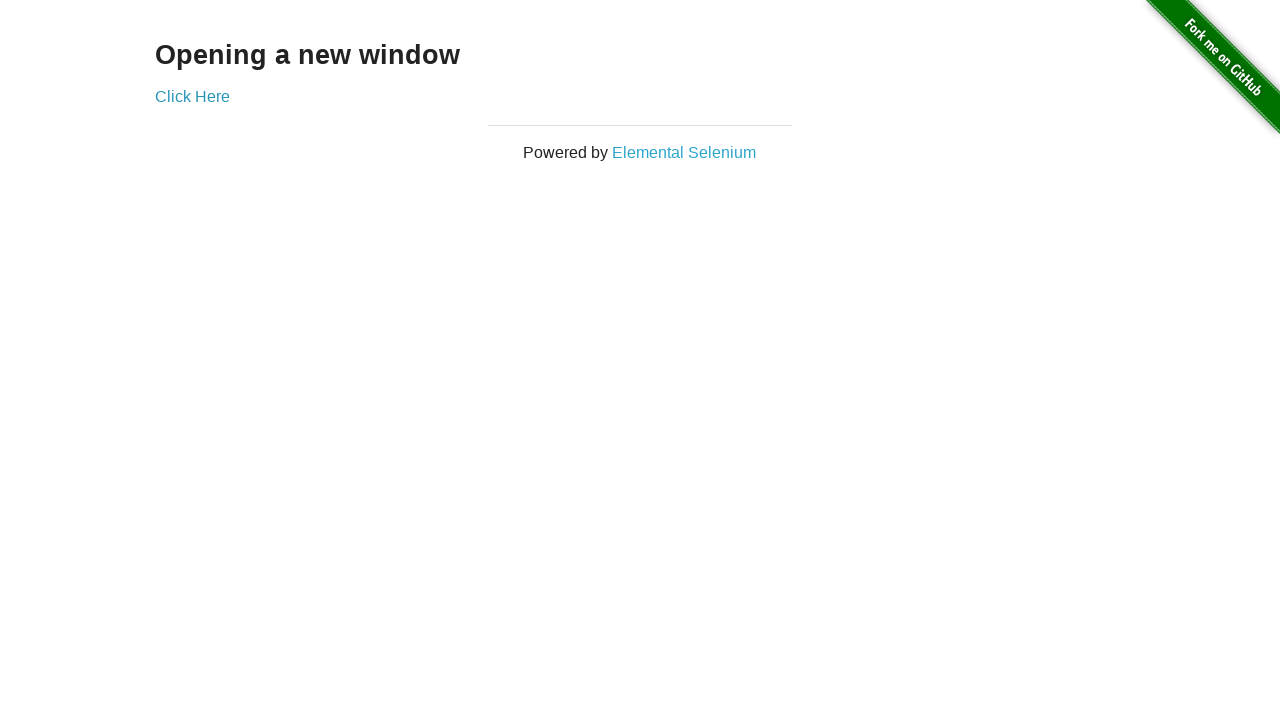